Tests unit conversion from pounds to kilograms by entering a value and clicking convert

Starting URL: https://www.unitconverters.net/weight-and-mass/lbs-to-kg.htm

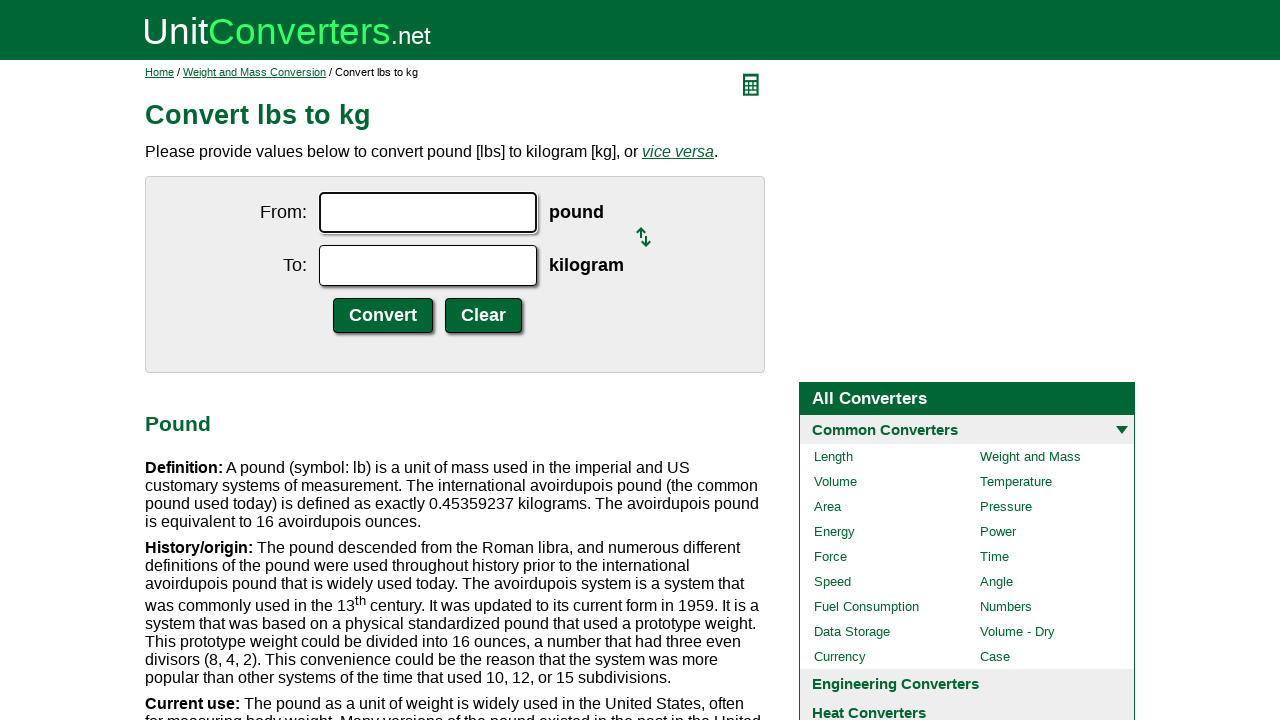

Entered '1' in the pounds input field on input#ucfrom.ucdcinput
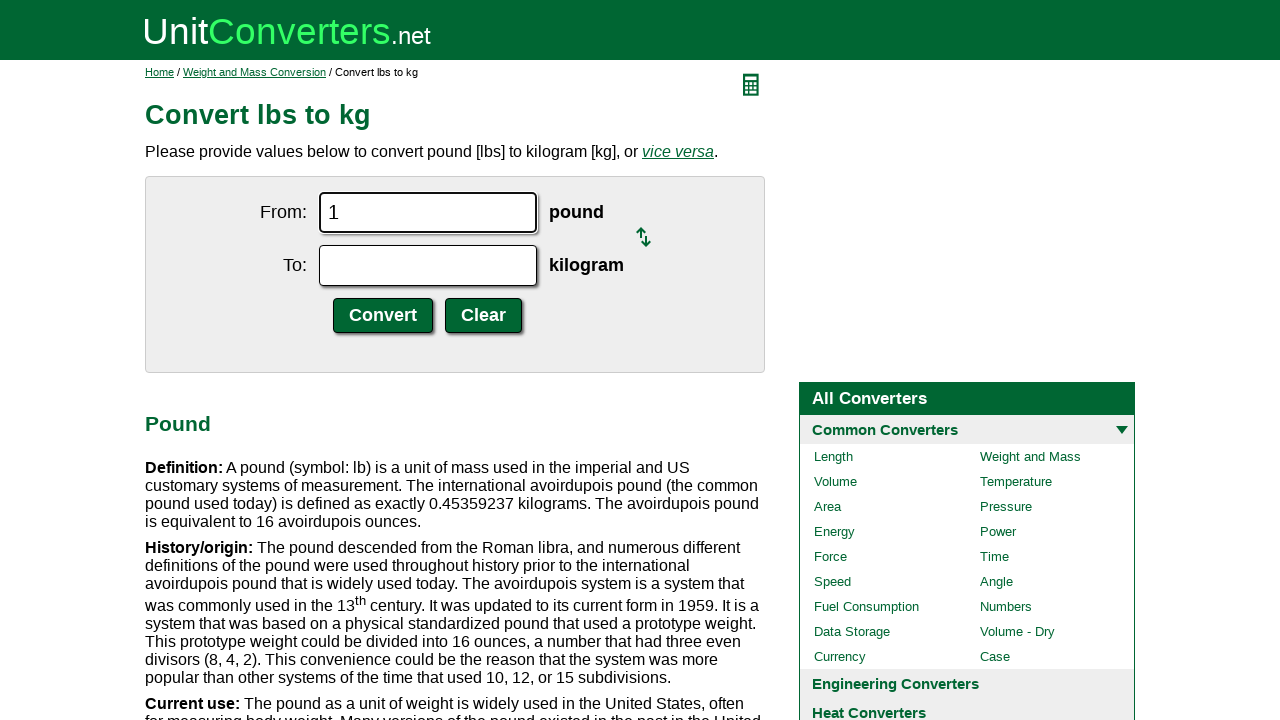

Clicked the convert button at (383, 316) on input.ucdcsubmit
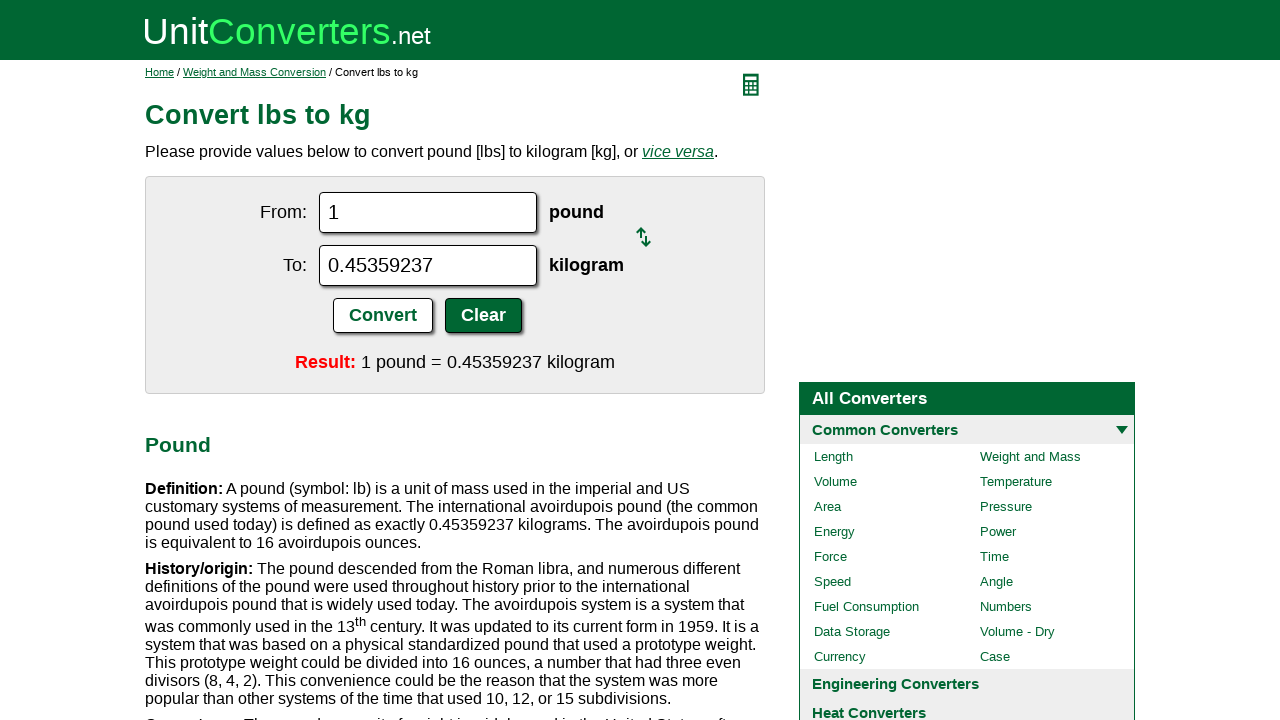

Conversion result appeared
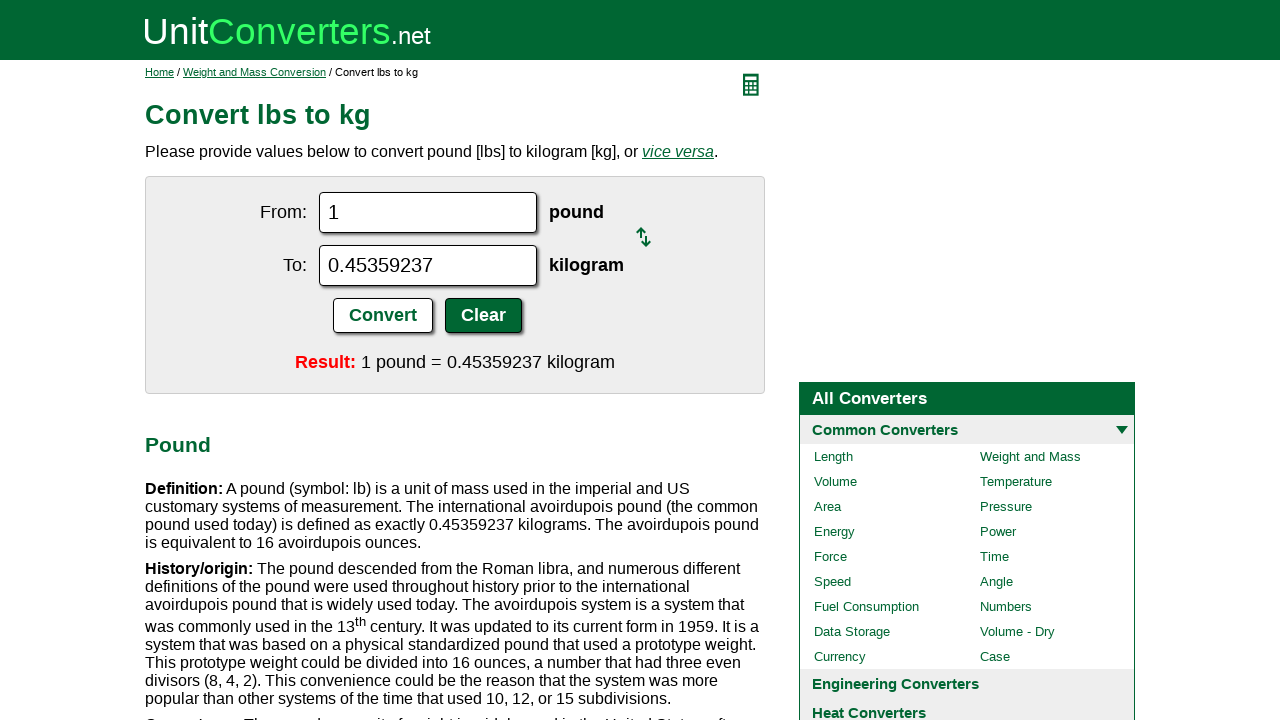

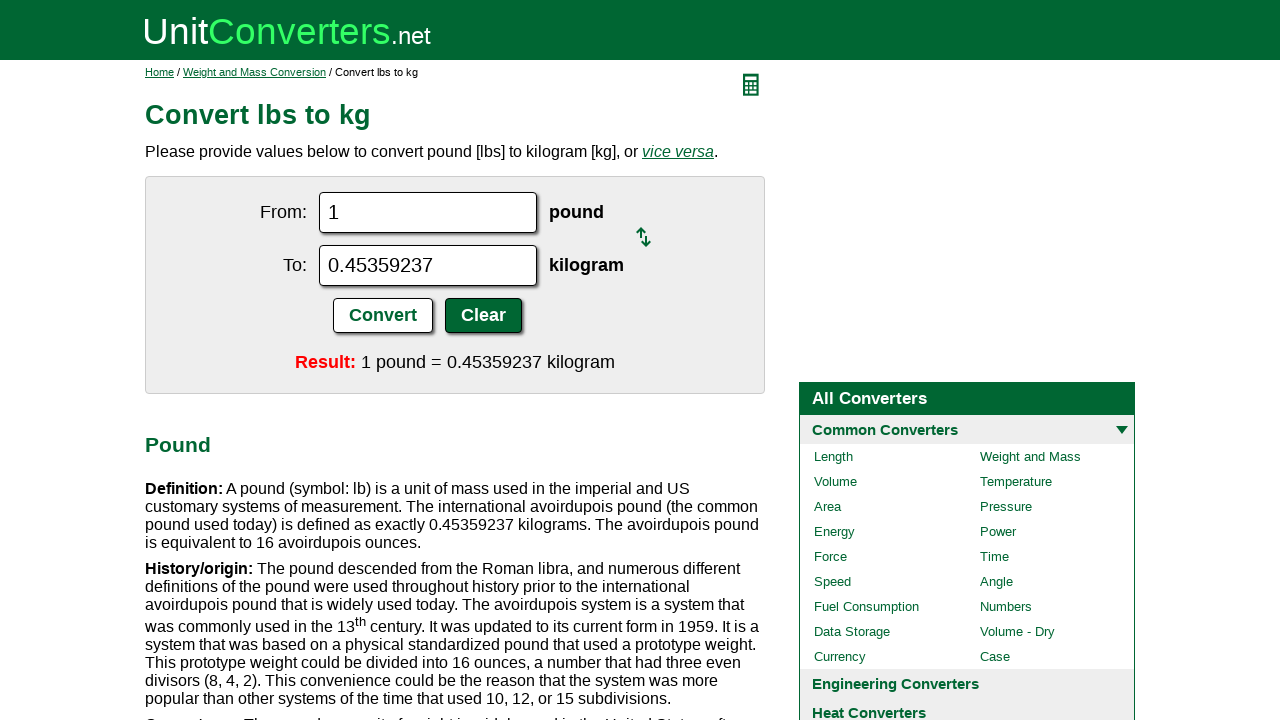